Opens Excalidraw drawing tool, selects the text tool by pressing '8', clicks on the canvas, and types mathematical expressions at different locations.

Starting URL: https://excalidraw.com

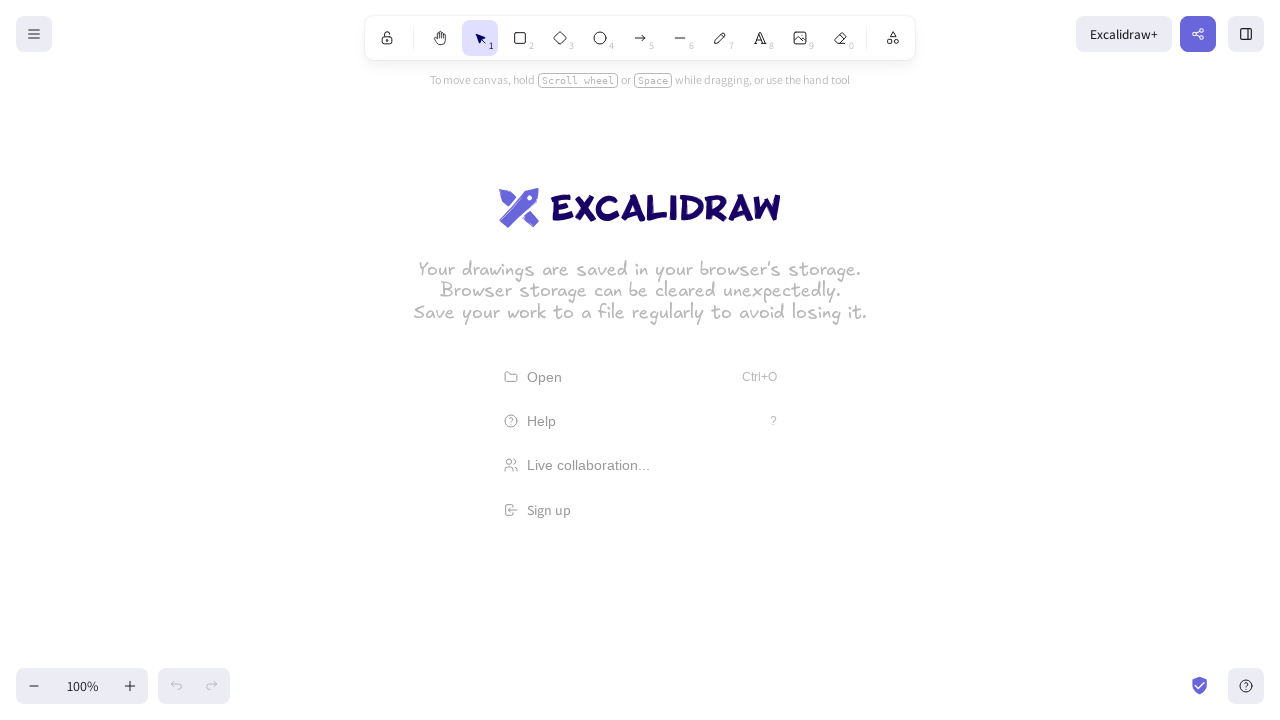

Waited for network to be idle after loading Excalidraw
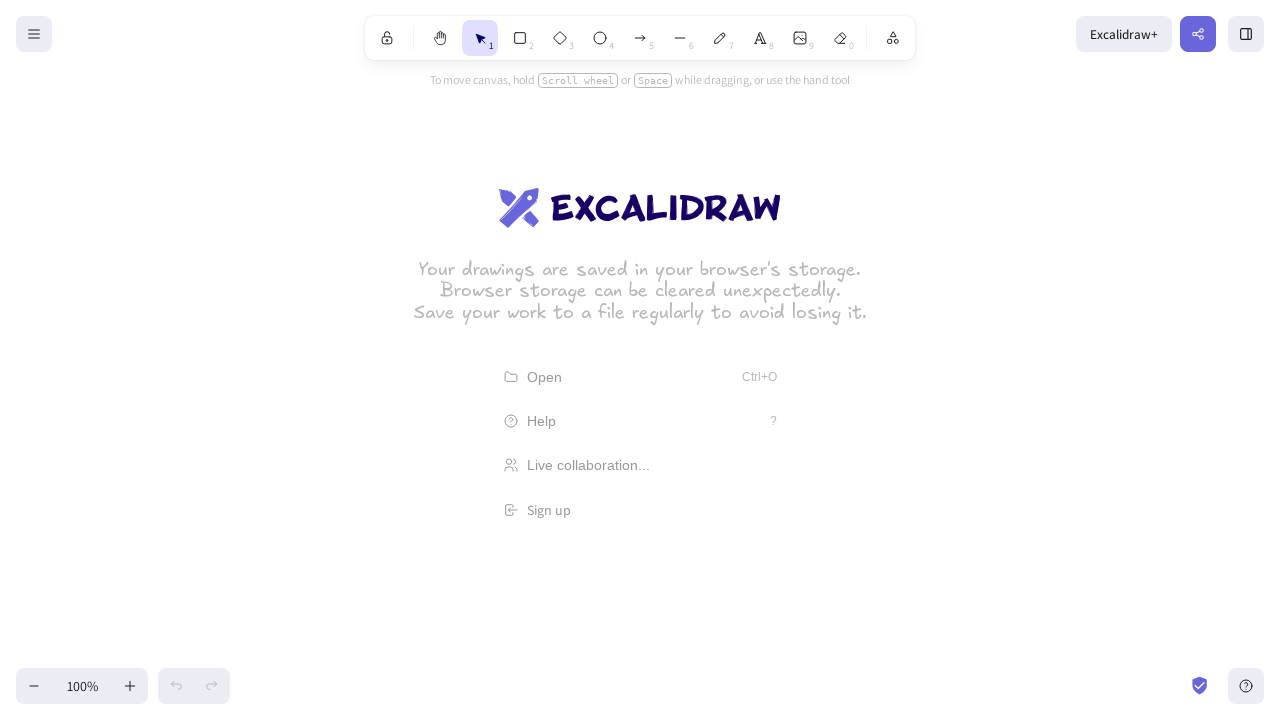

Waited 2 seconds for canvas to fully initialize
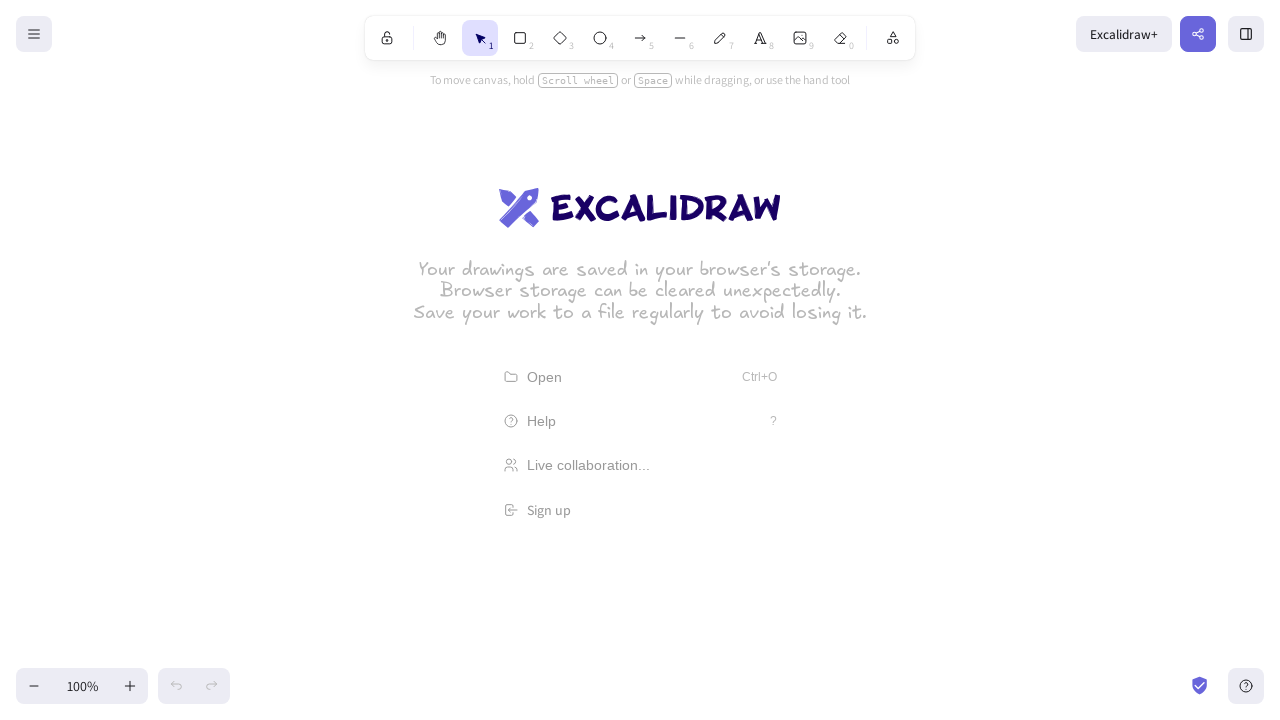

Pressed '8' to select Text tool
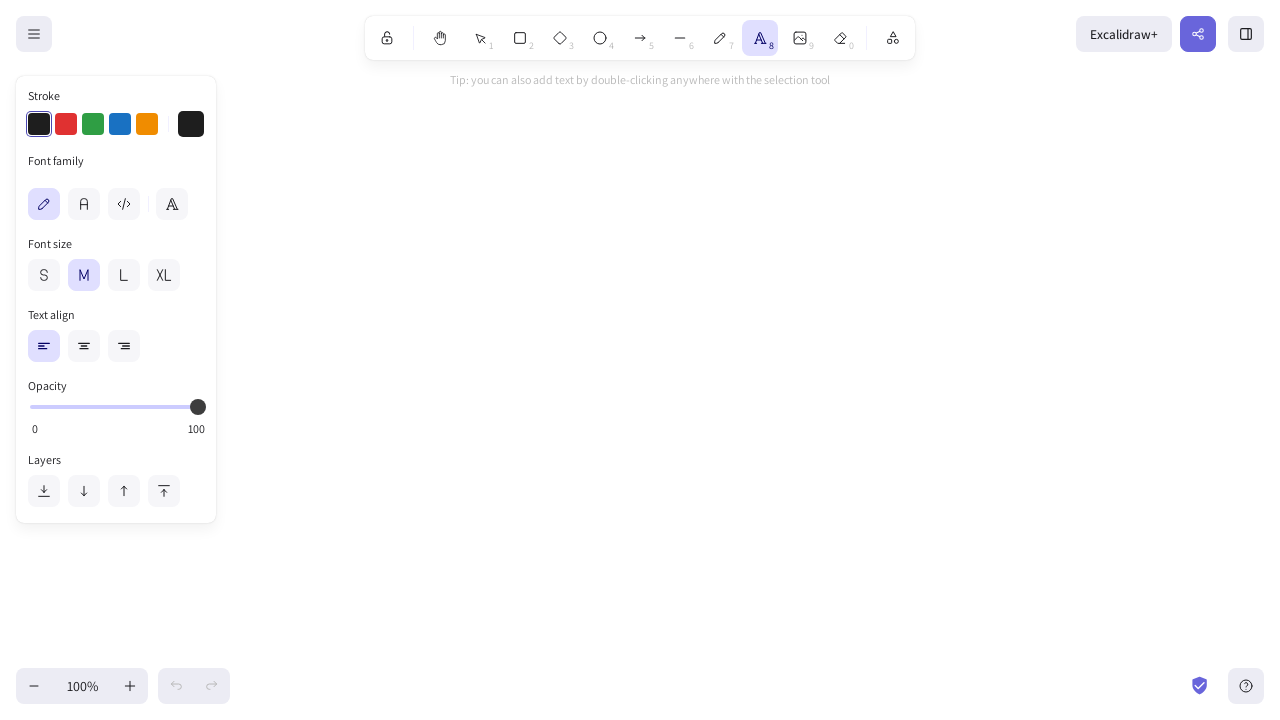

Waited for Text tool to be selected
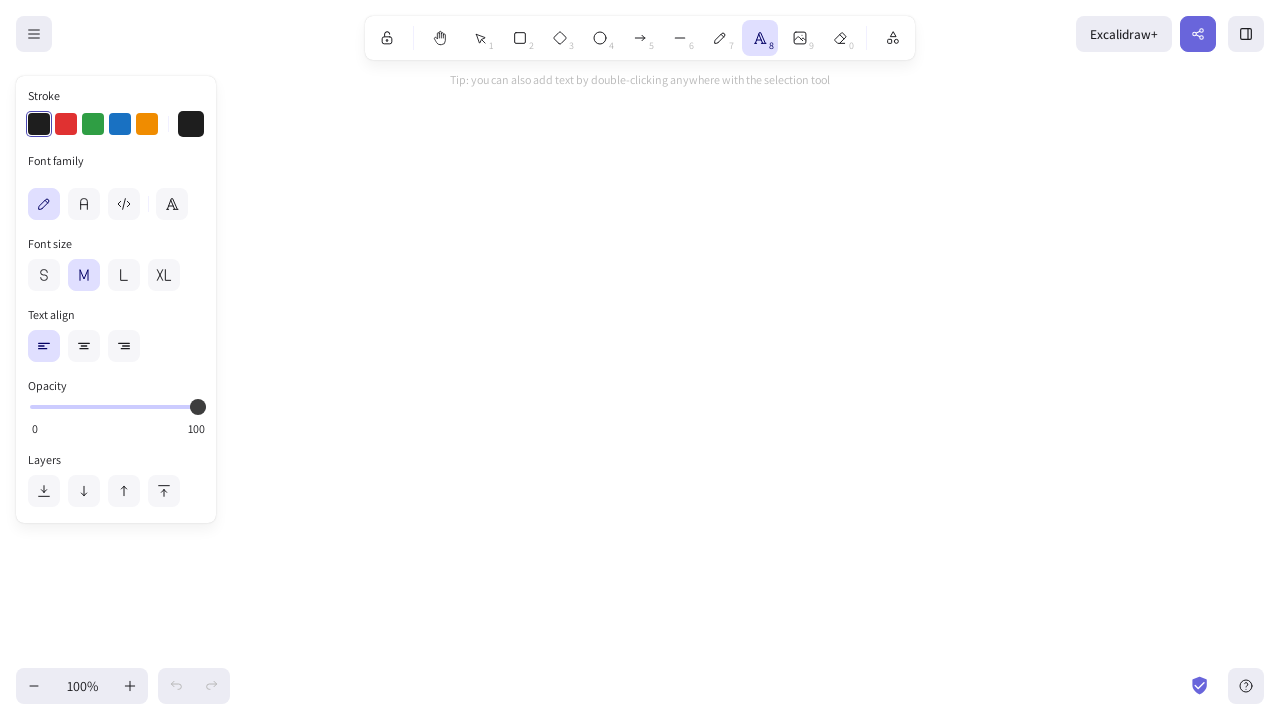

Clicked on canvas at position (400, 300) to start first text entry at (400, 300)
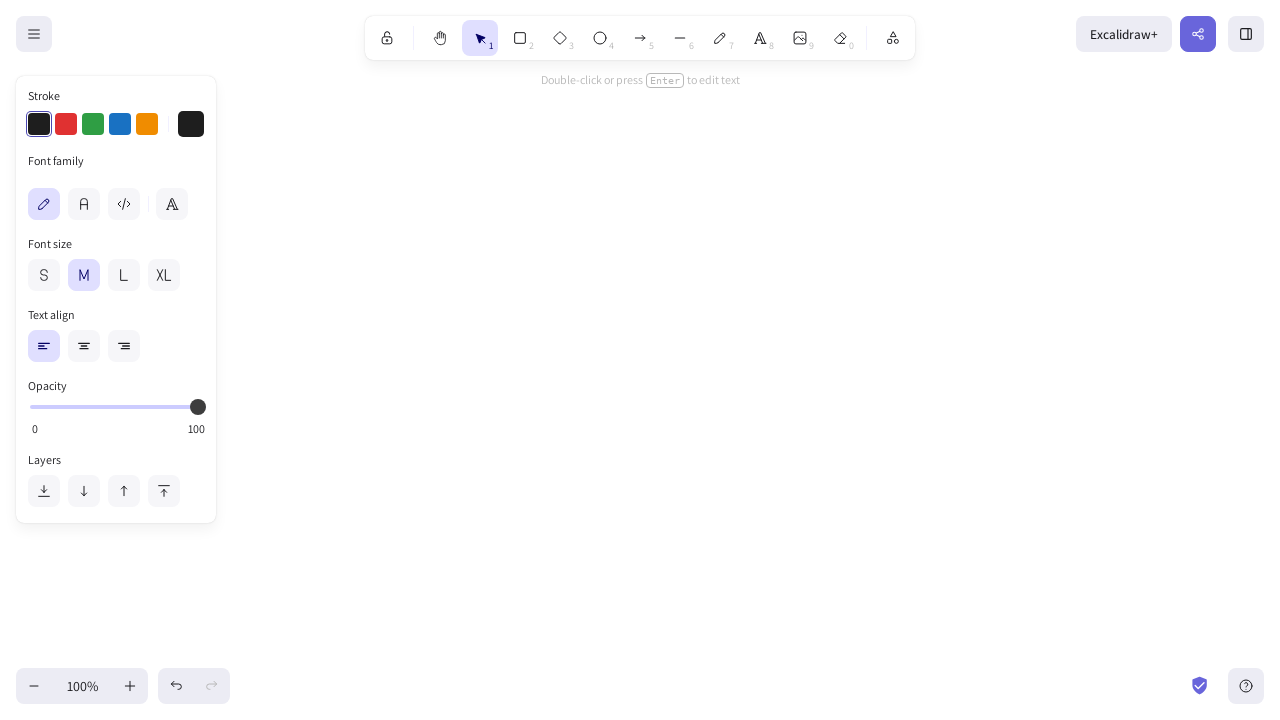

Waited for canvas click to register
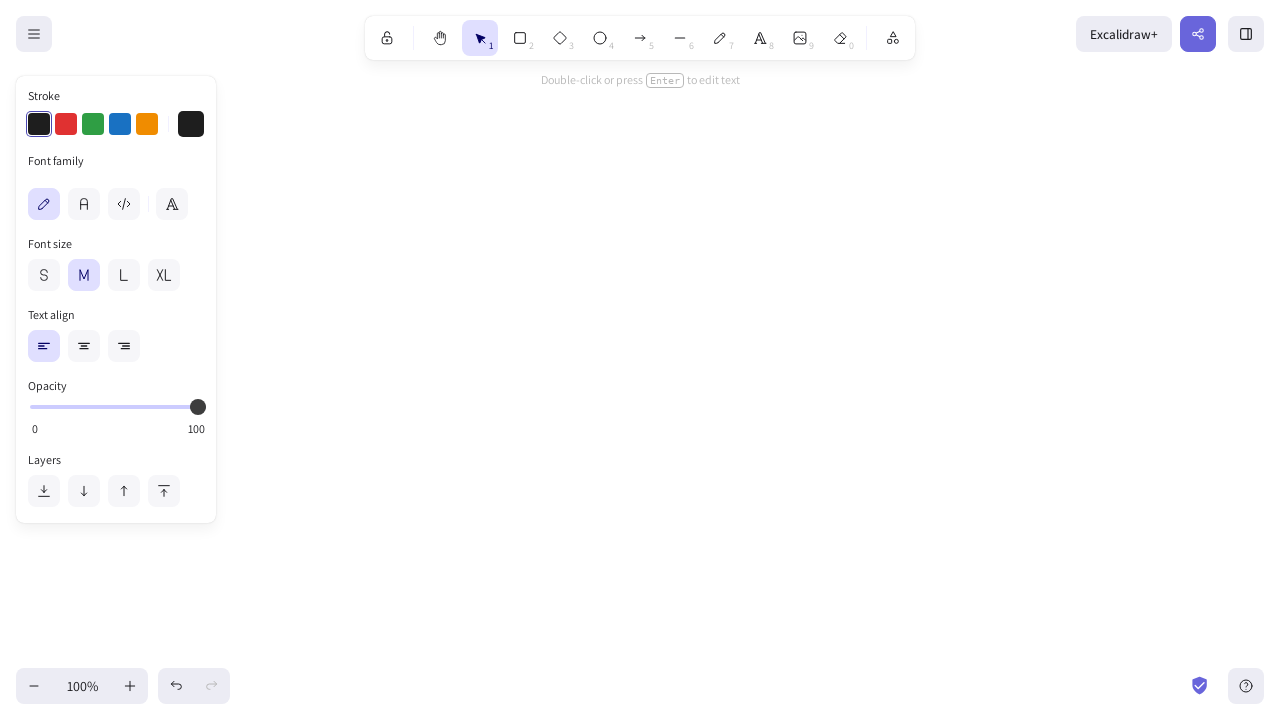

Typed first mathematical expression: '2 + 3 = 5'
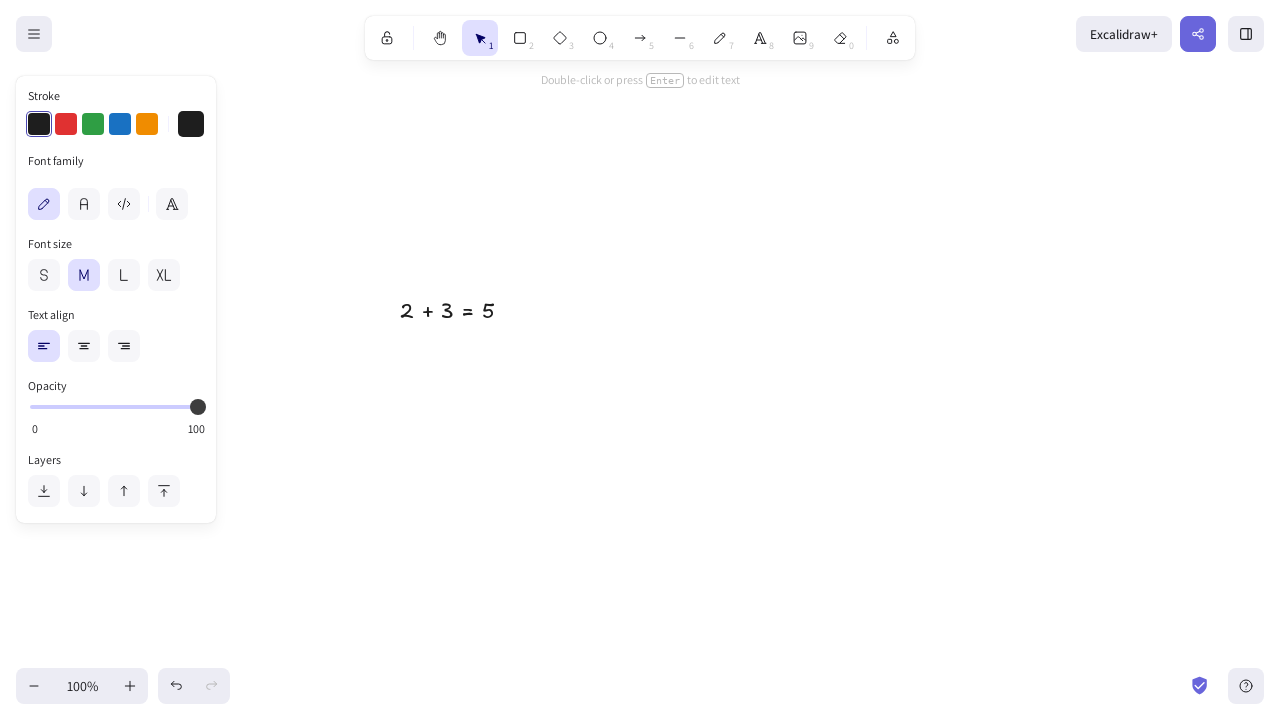

Waited after typing first expression
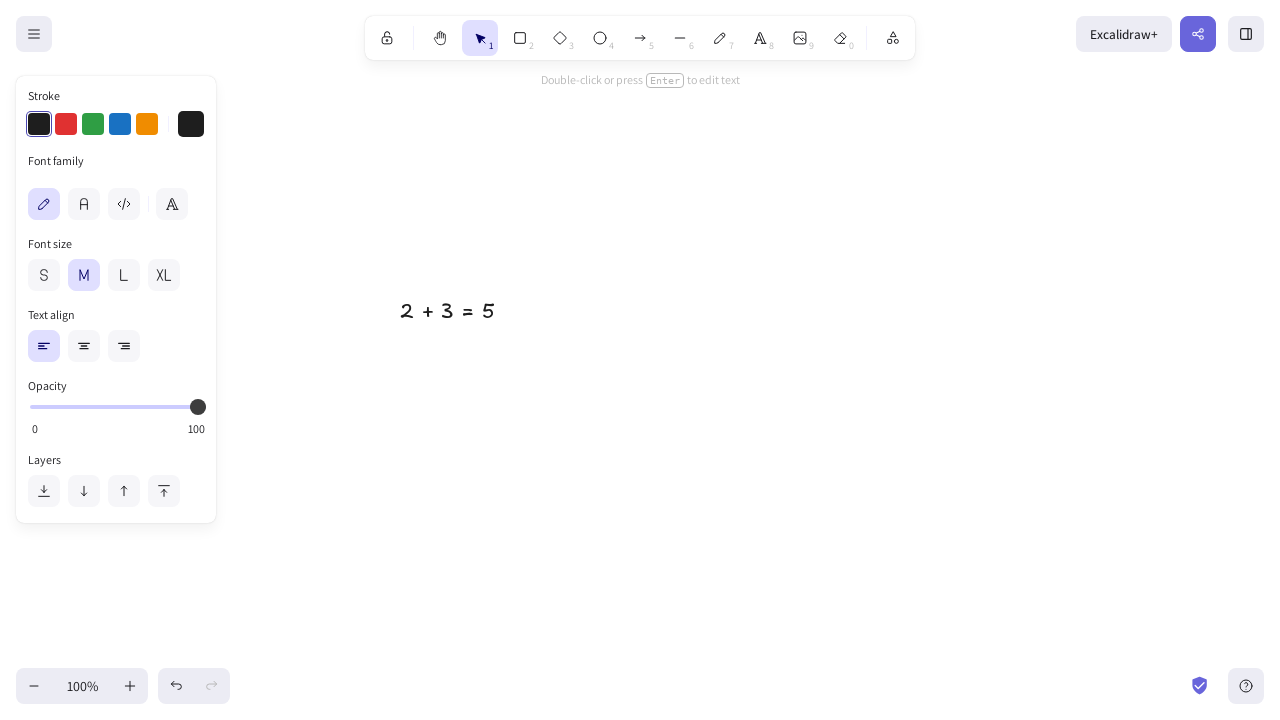

Pressed Enter to finish first text entry
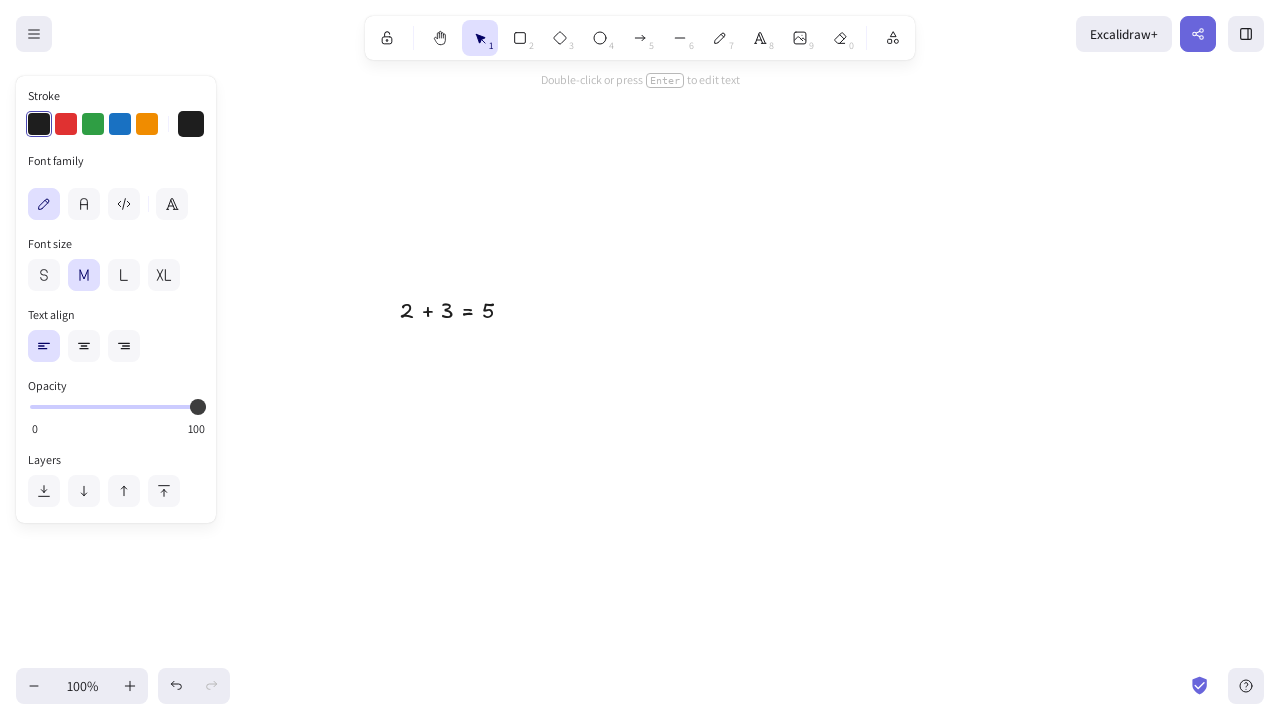

Waited after pressing Enter
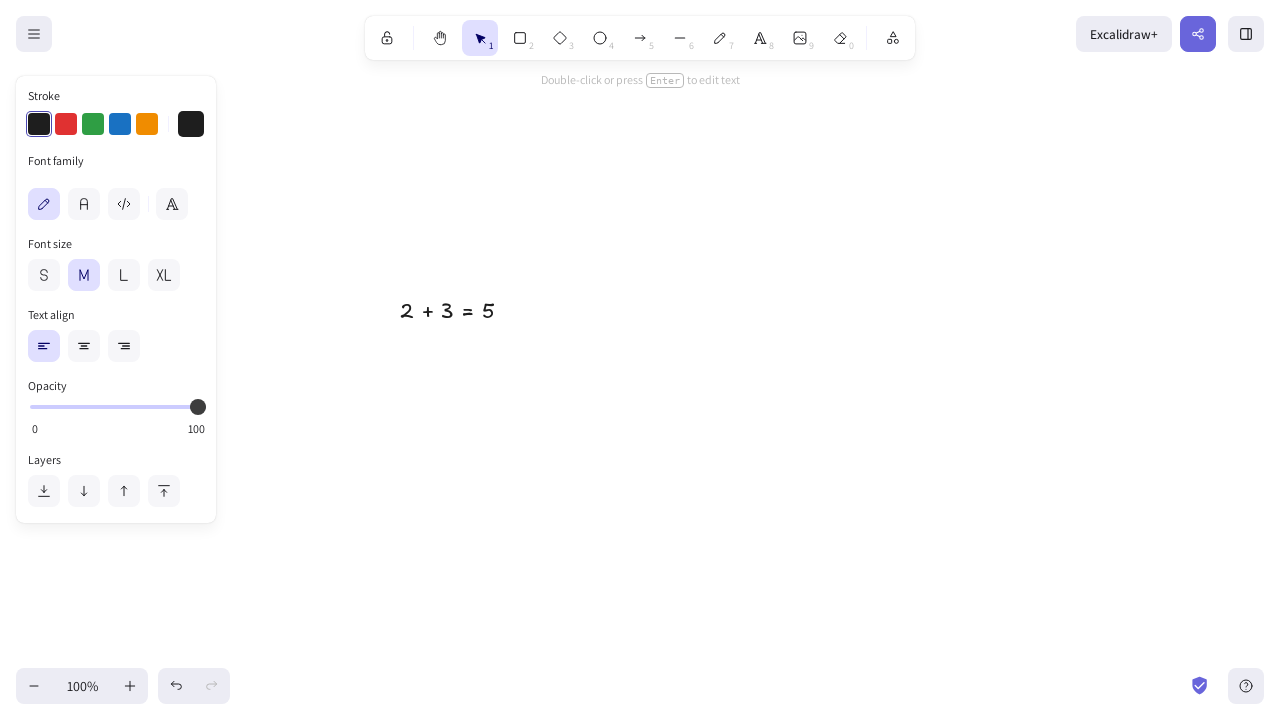

Pressed '8' again to select Text tool for second expression
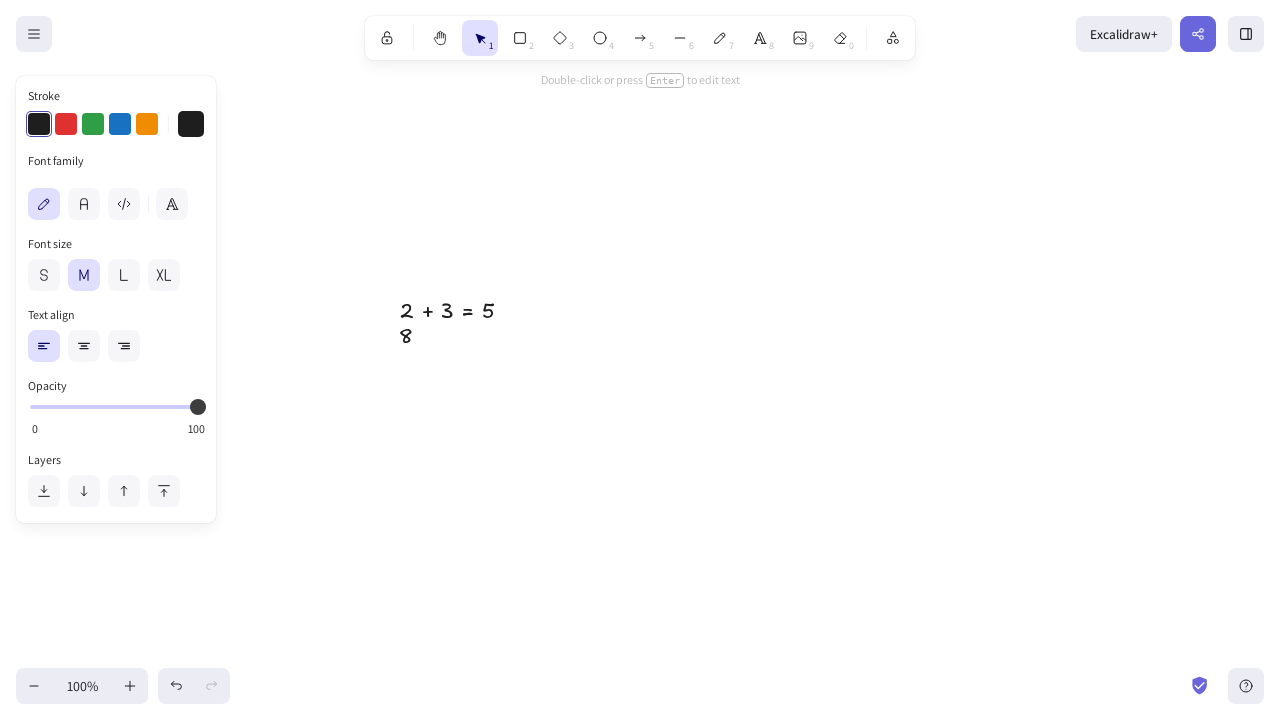

Waited for Text tool to be selected
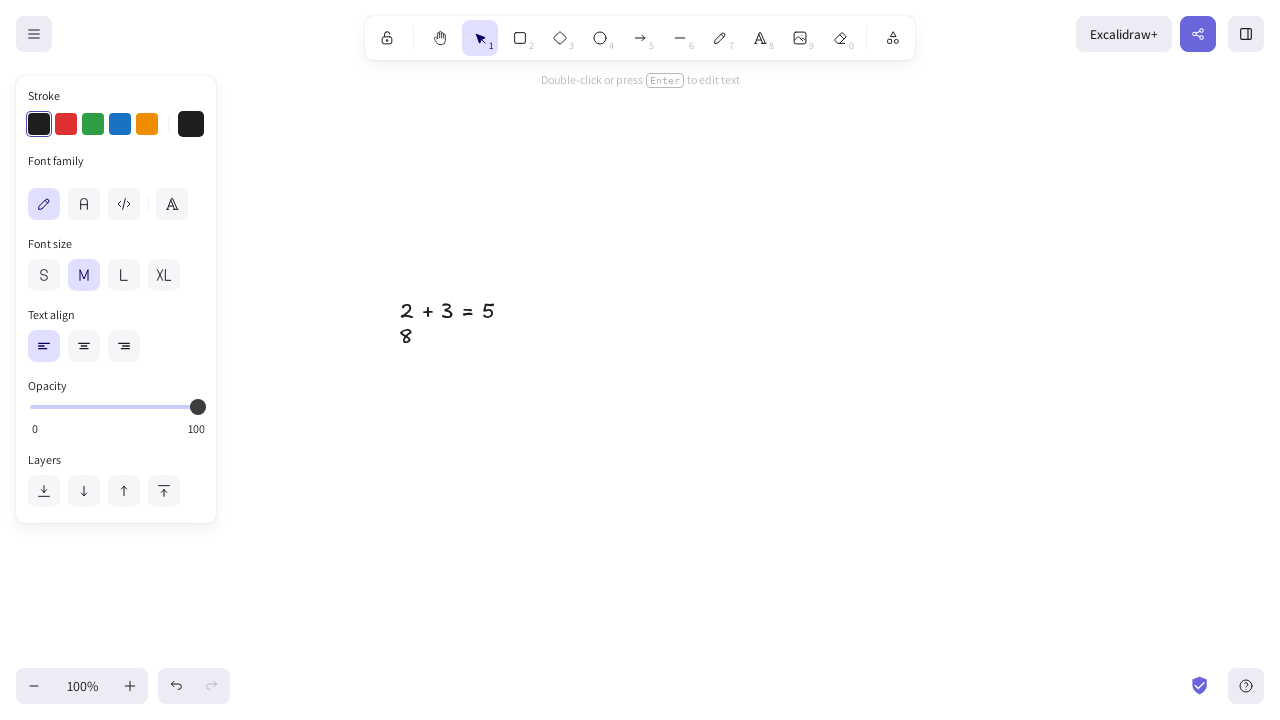

Clicked on canvas at position (400, 400) to start second text entry at (400, 400)
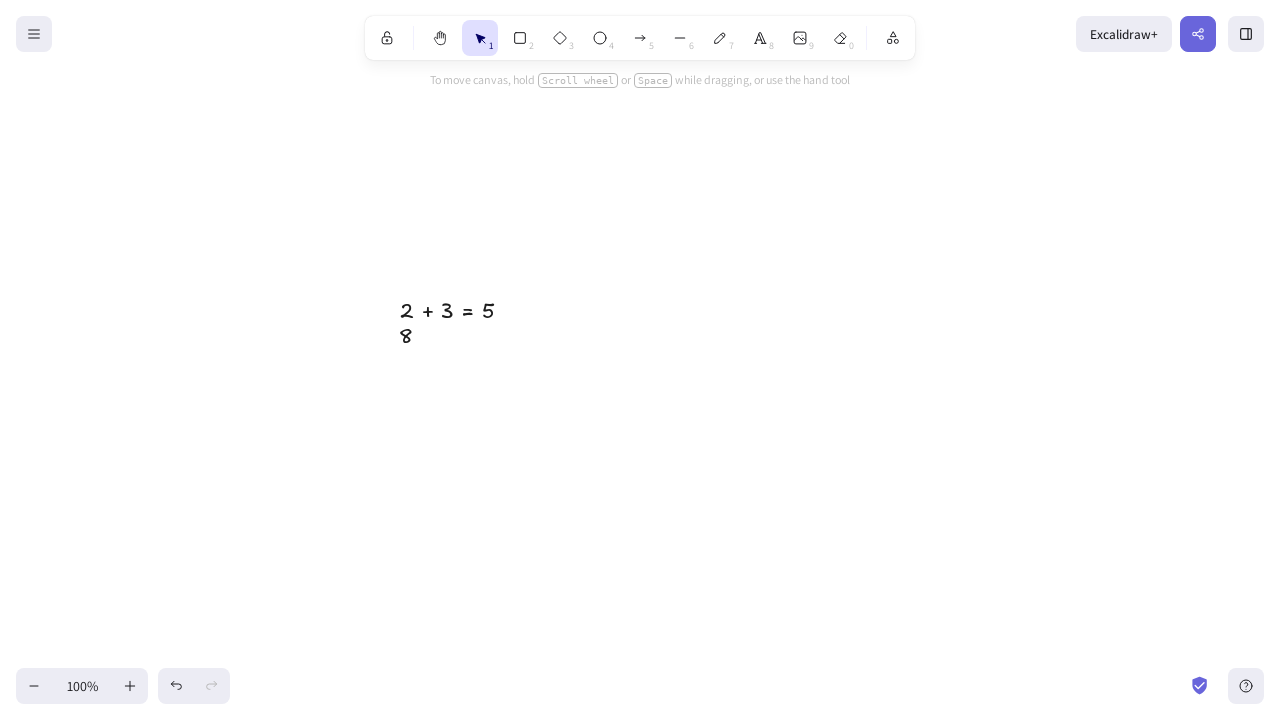

Waited for second canvas click to register
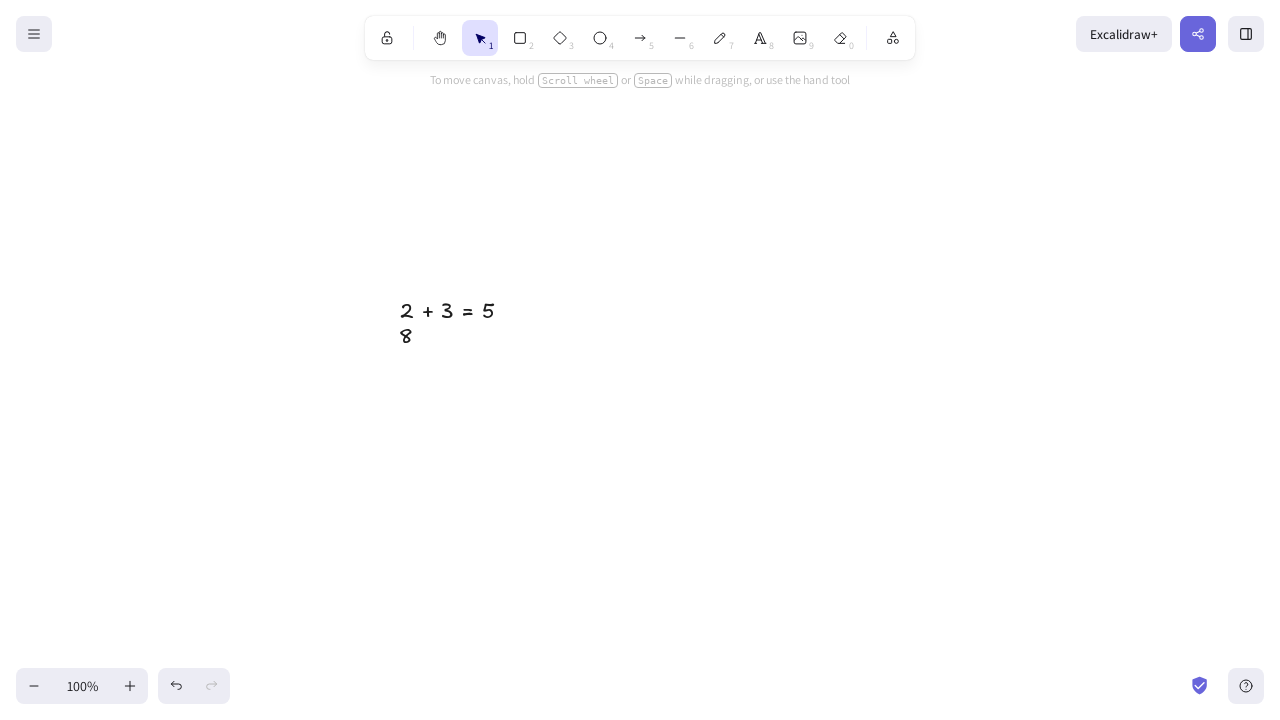

Typed second mathematical expression: '2 * 3 = 6'
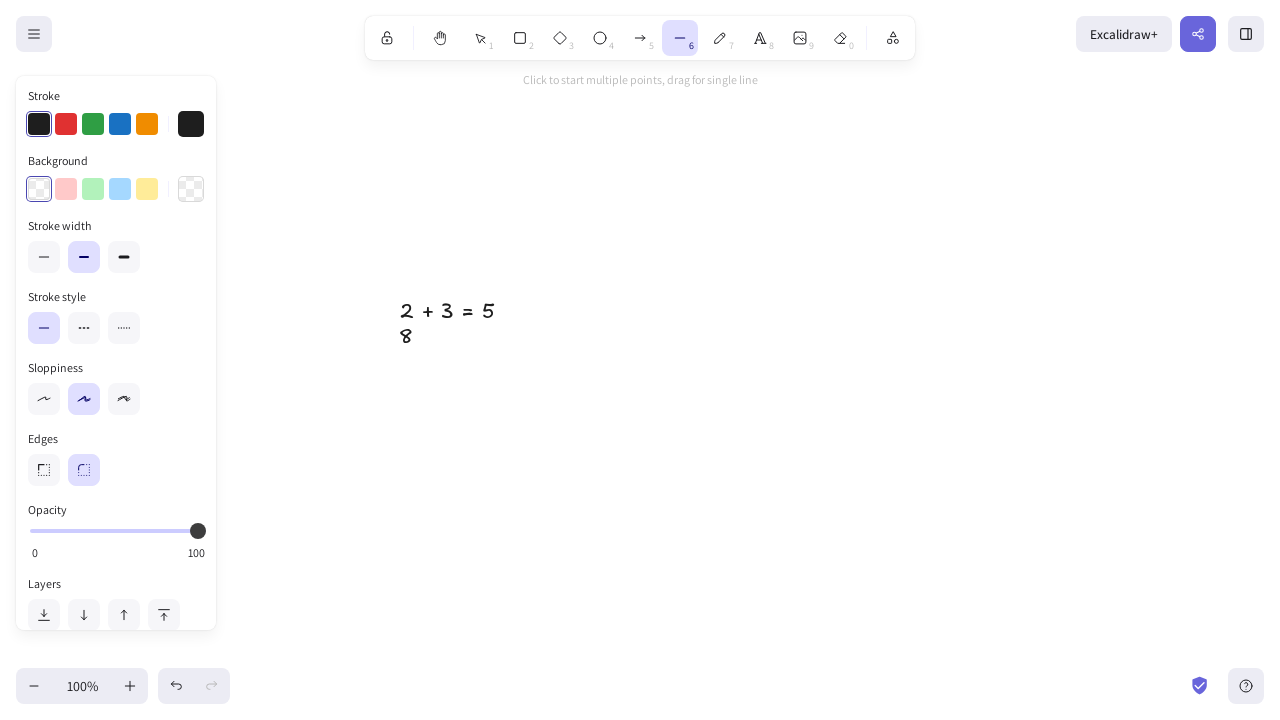

Waited after typing second expression
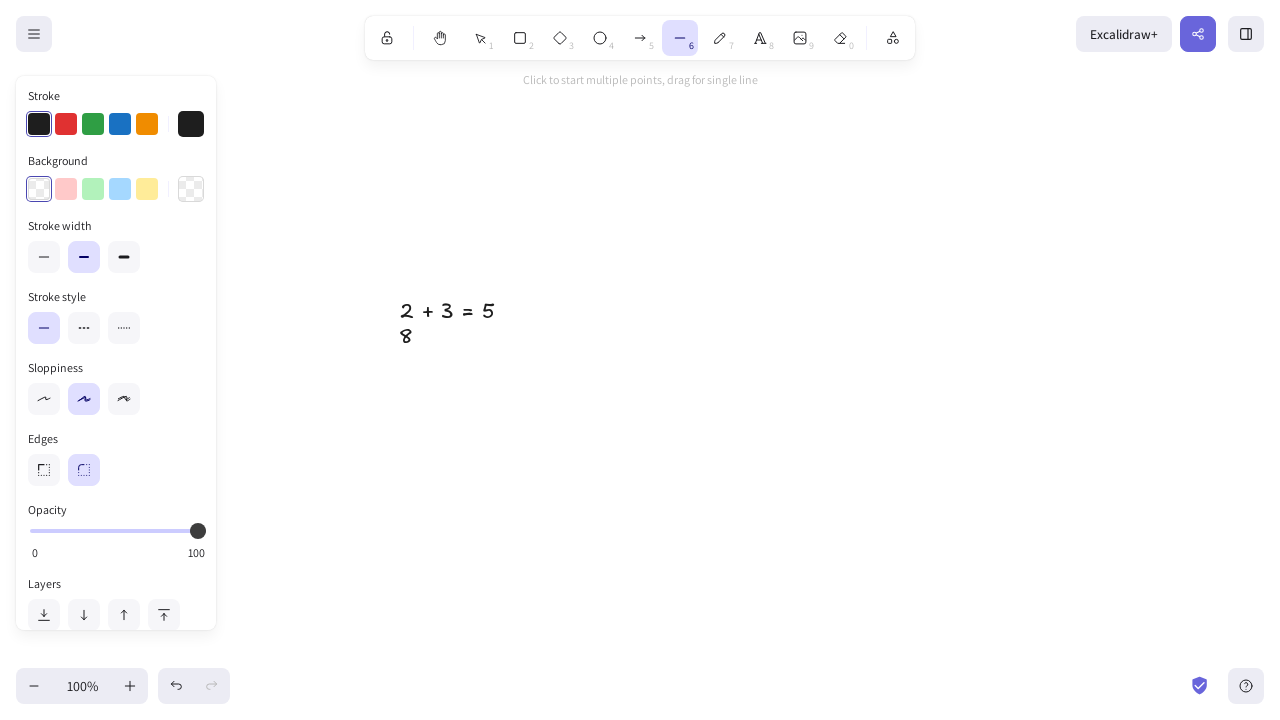

Pressed Enter to finish second text entry
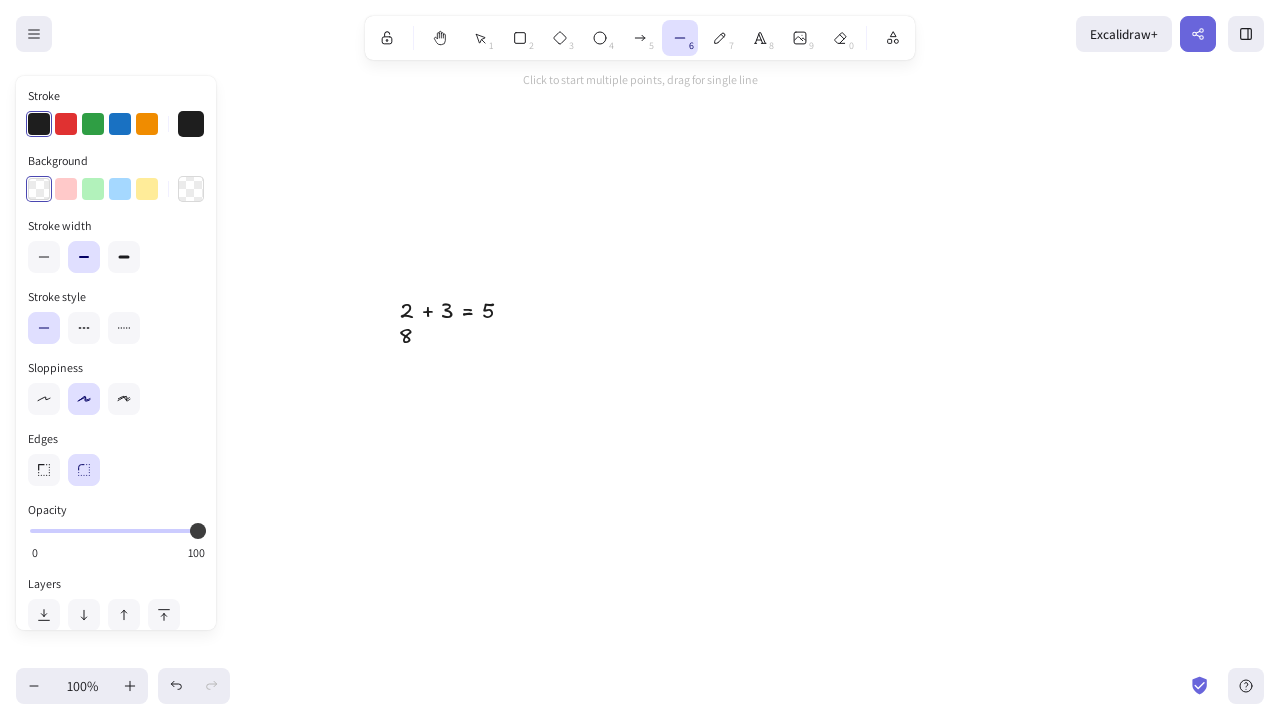

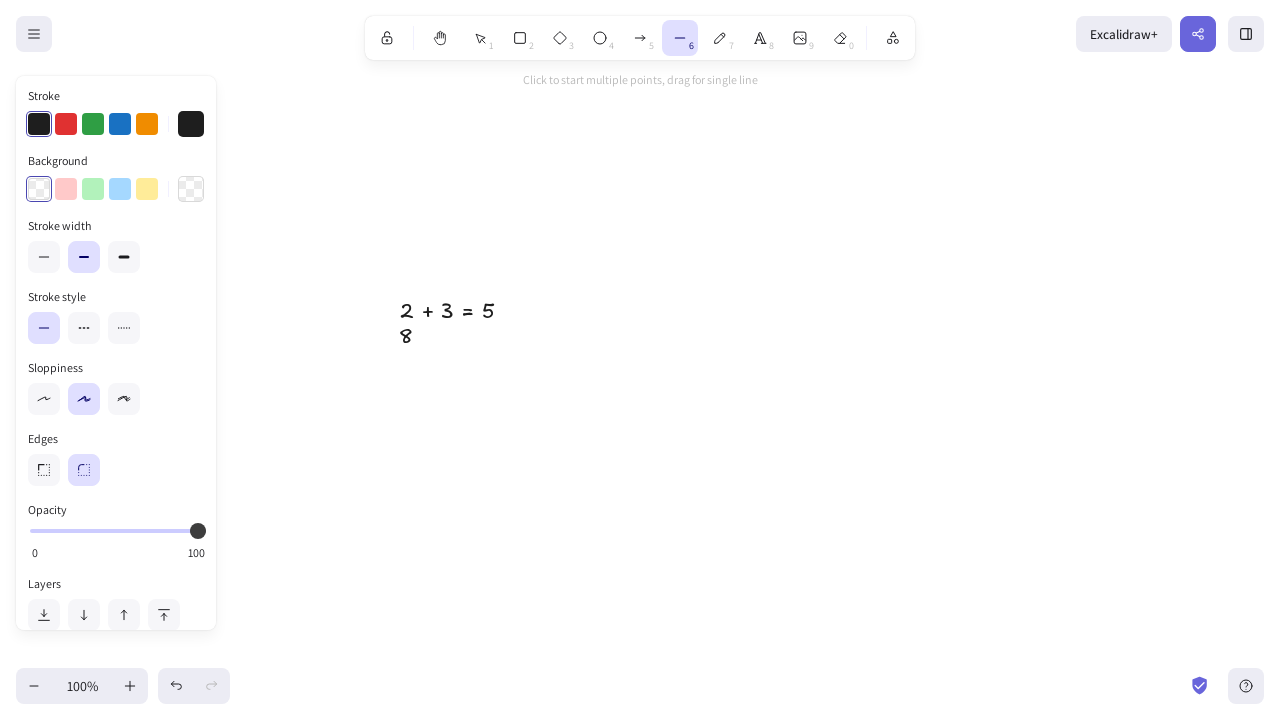